Tests handling a confirm dialog by clicking the confirm button and accepting it.

Starting URL: https://testpages.eviltester.com/styled/alerts/alert-test.html

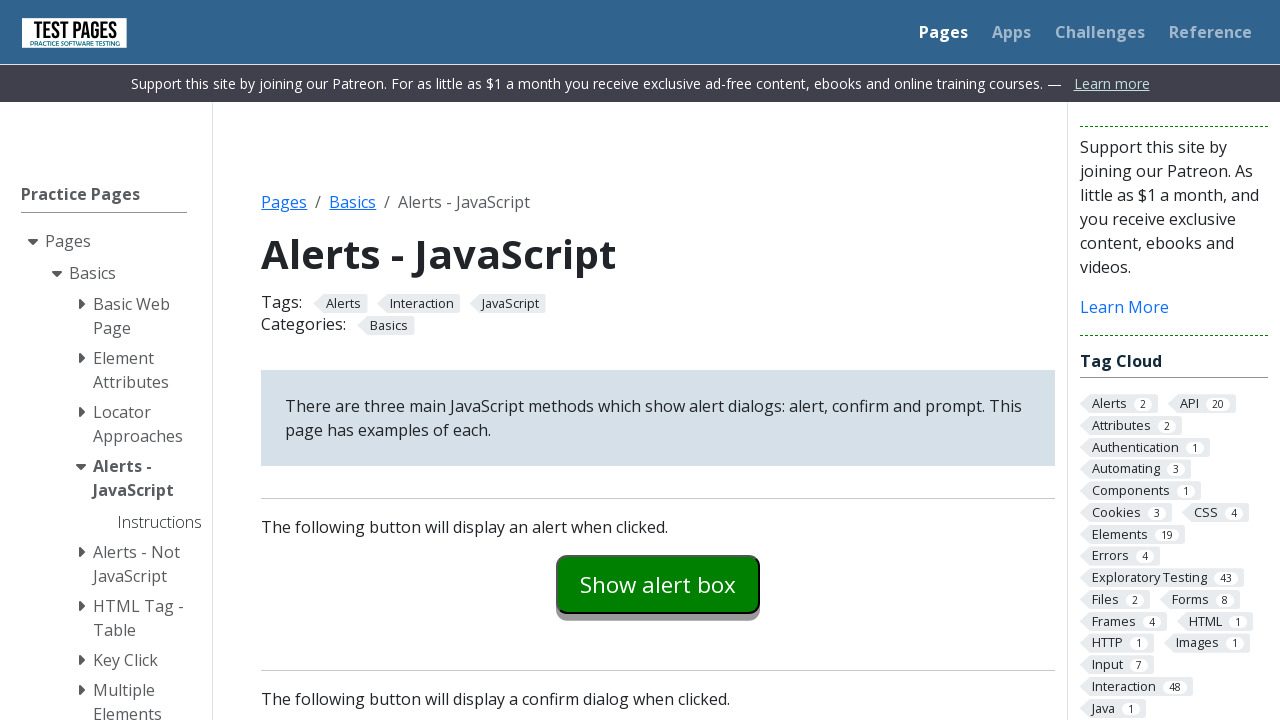

Set up dialog handler to accept confirm dialogs
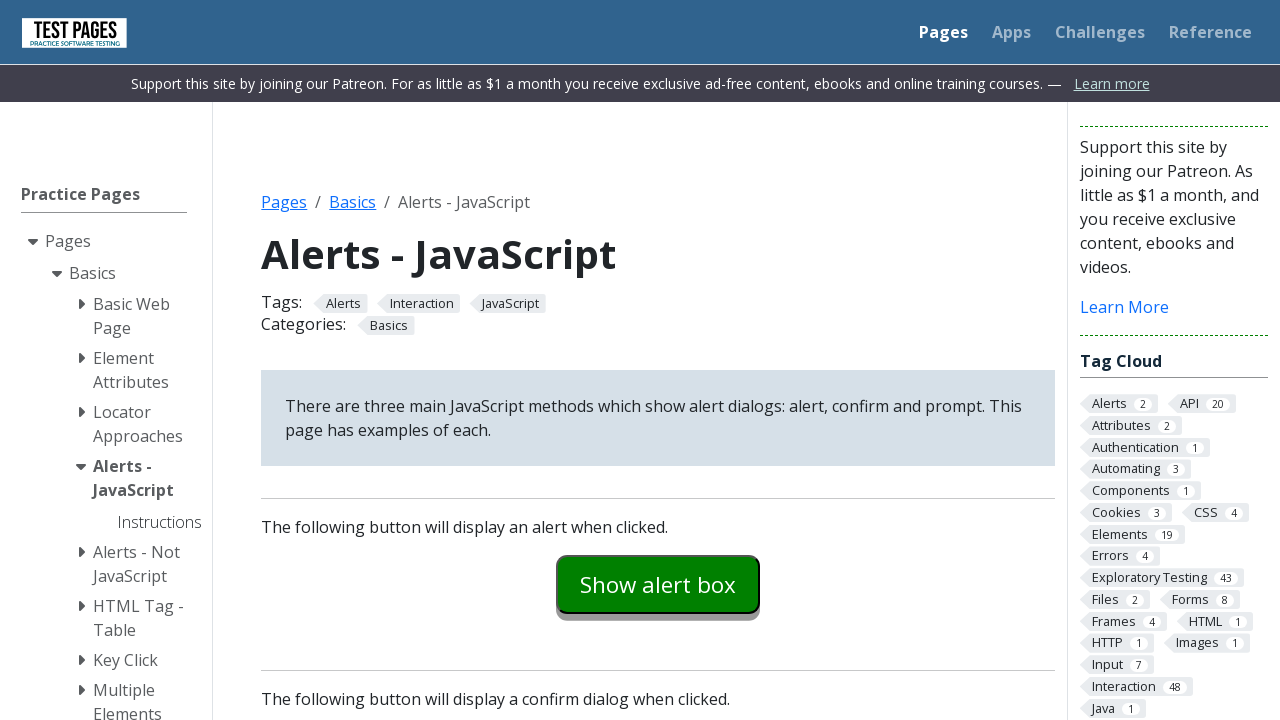

Clicked the confirm example button at (658, 360) on #confirmexample
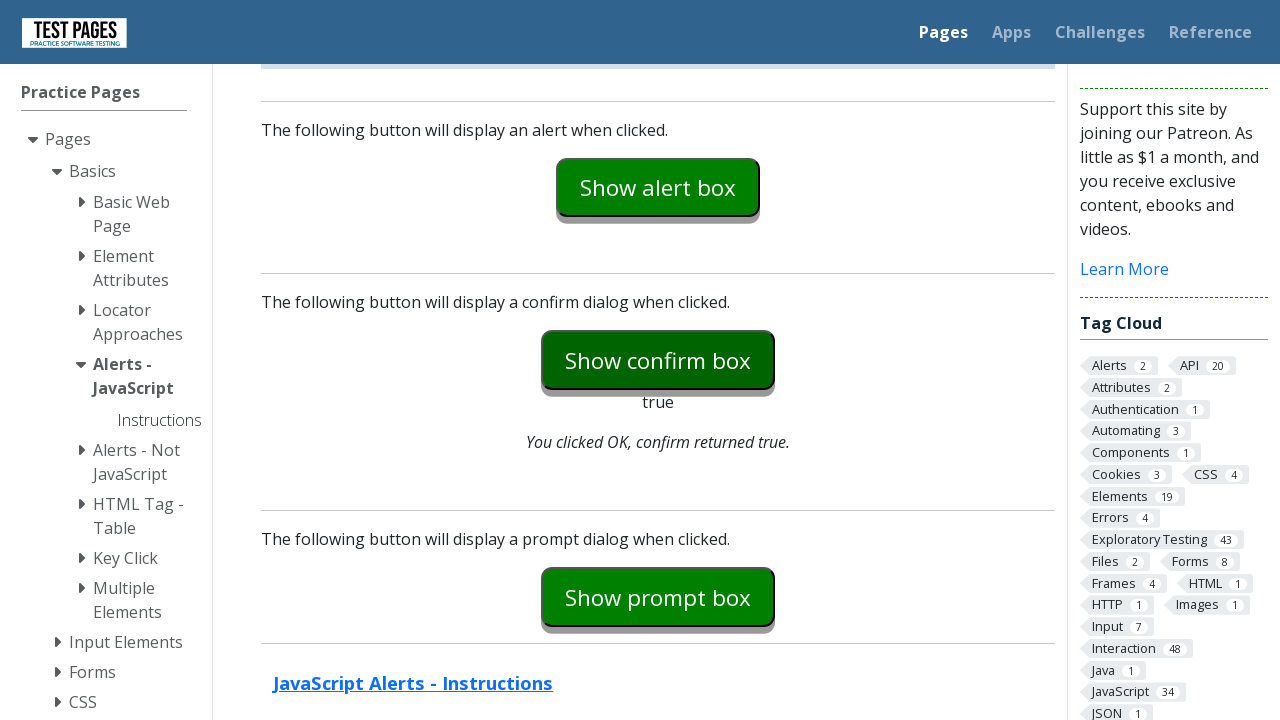

Confirm dialog was accepted and explanation text appeared
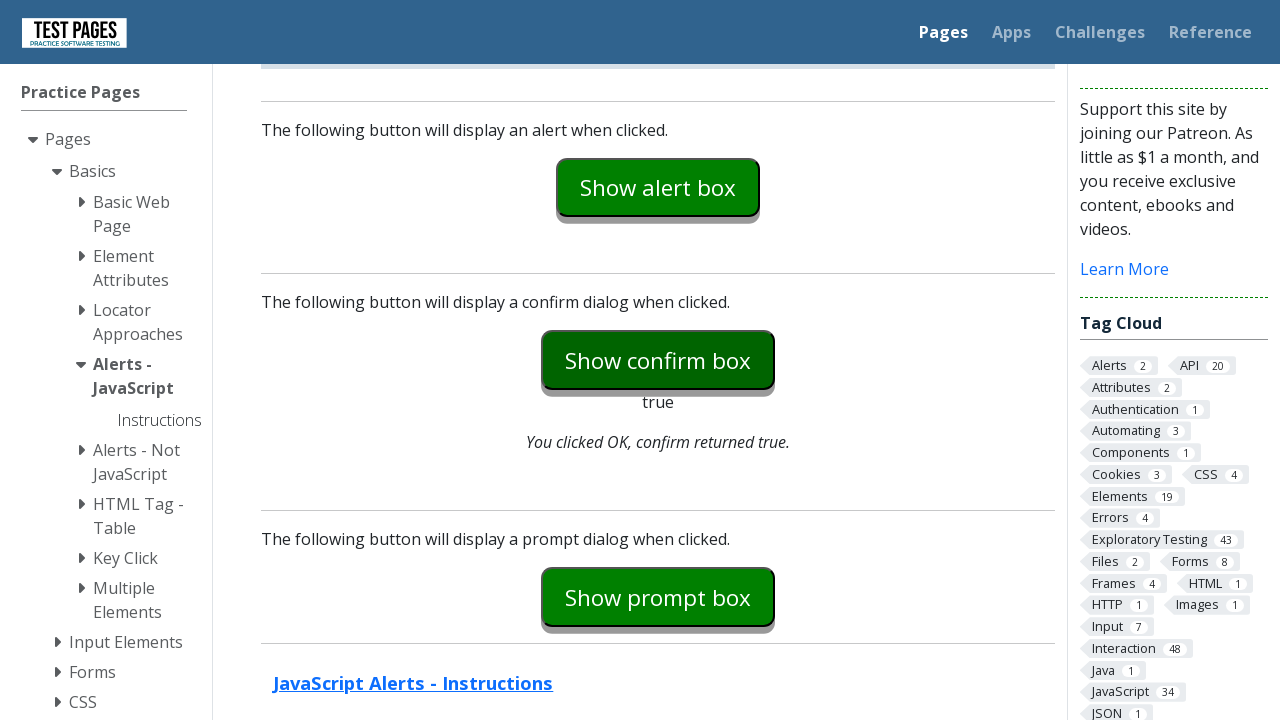

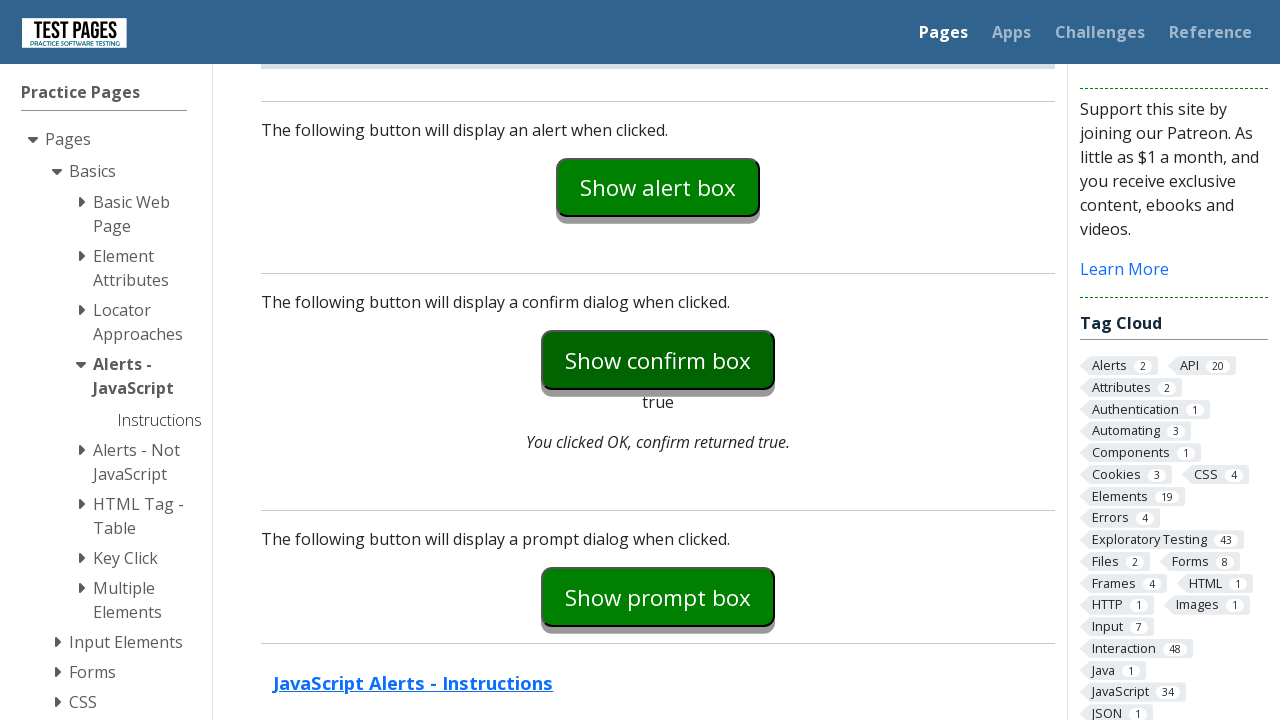